Tests bike borrowing workflow by selecting a station, adding a character, borrowing a bike, and exiting the station

Starting URL: https://fdadeau.github.io/velocity

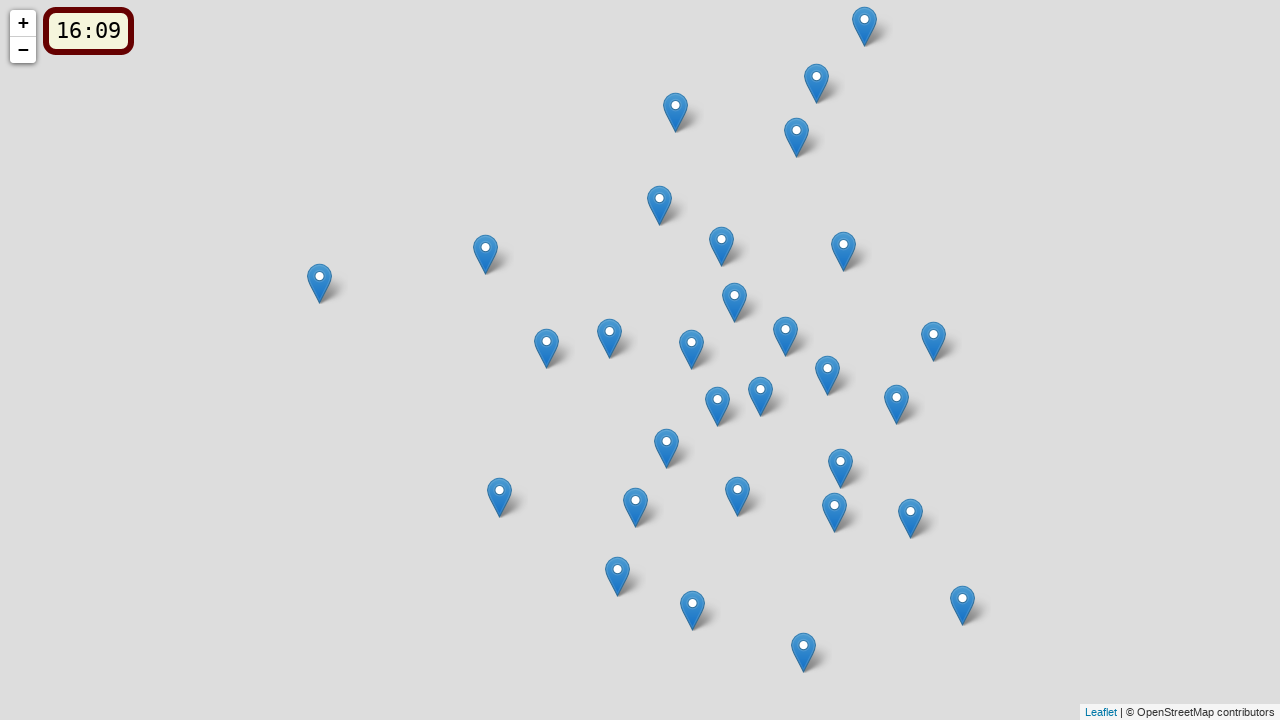

Clicked on station 1 marker on the map at (676, 112) on .leaflet-marker-icon:nth-child(1)
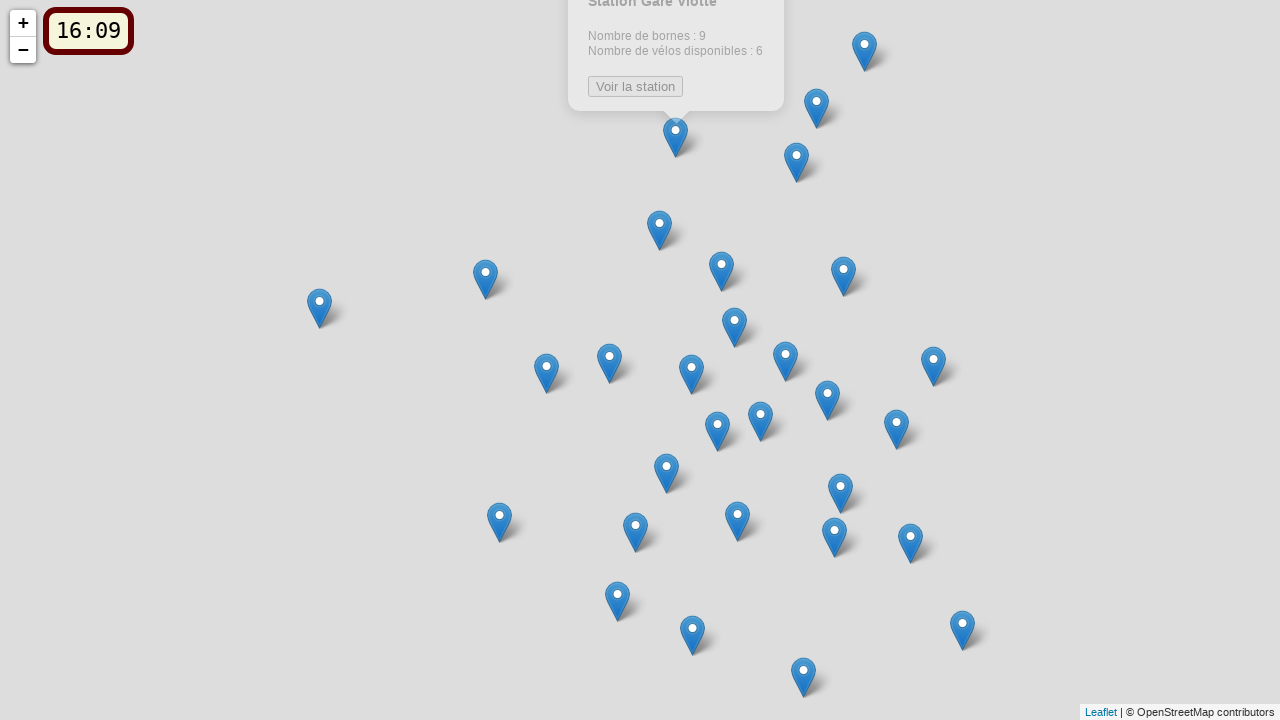

Waited 2 seconds for station marker to load
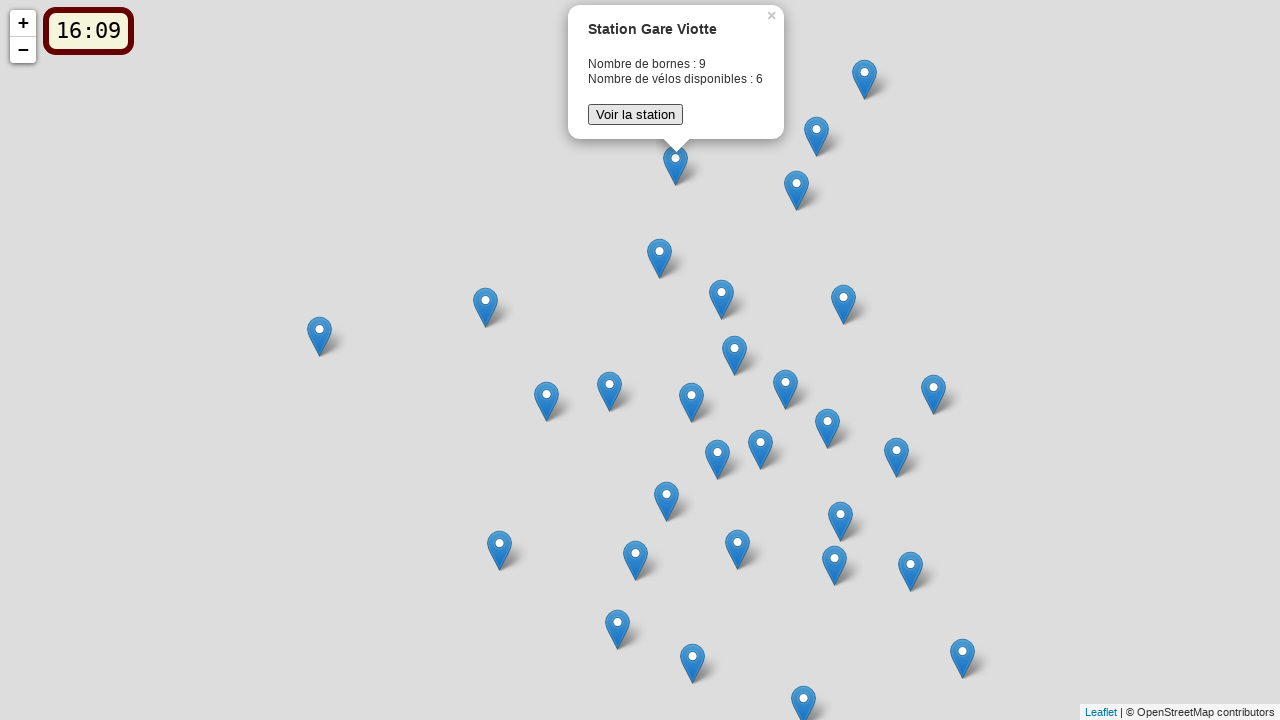

Clicked view button to enter station at (636, 114) on .btnVoir
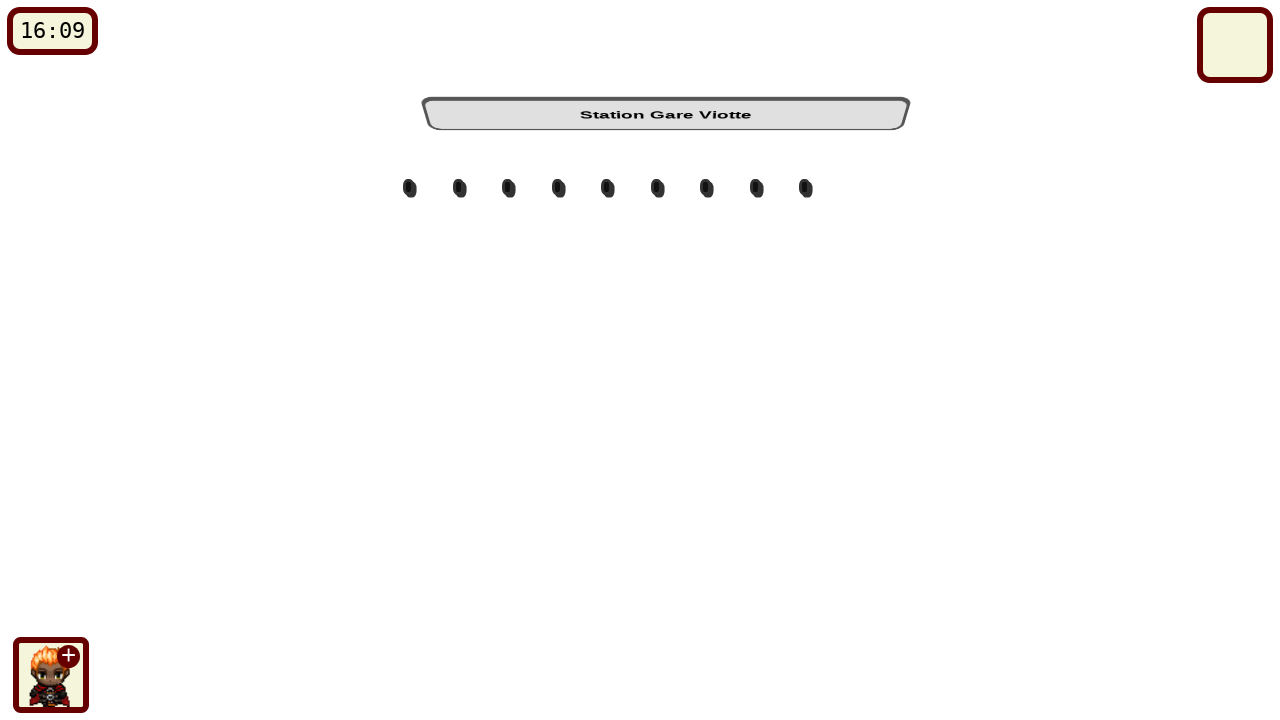

Waited 2 seconds for station interface to load
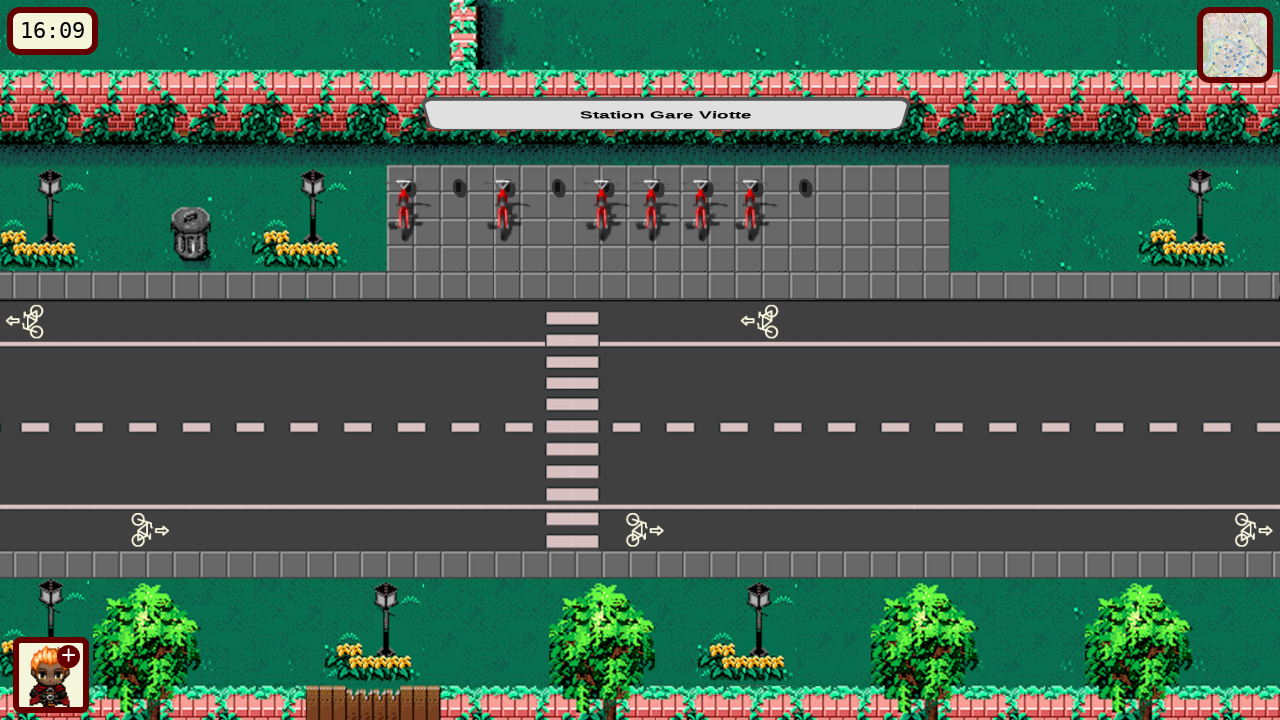

Clicked button to add a character at (51, 675) on #btnAddCharacter
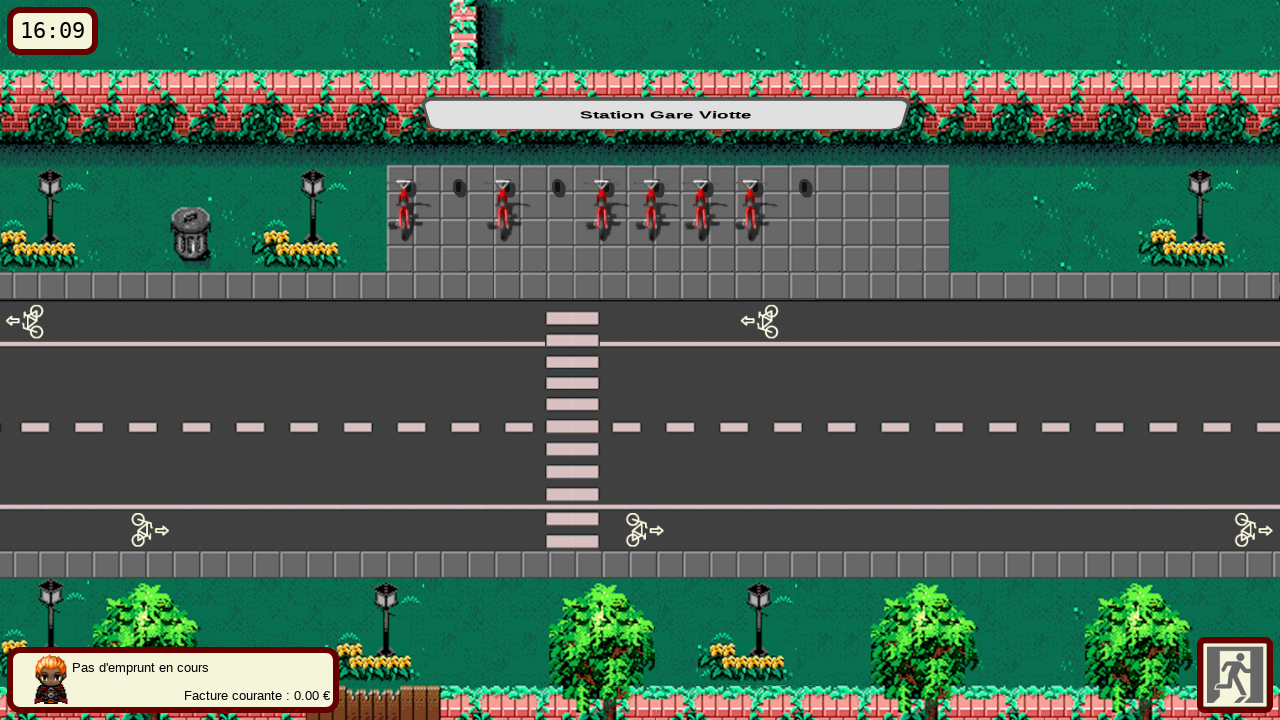

Waited 2 seconds for character to be added
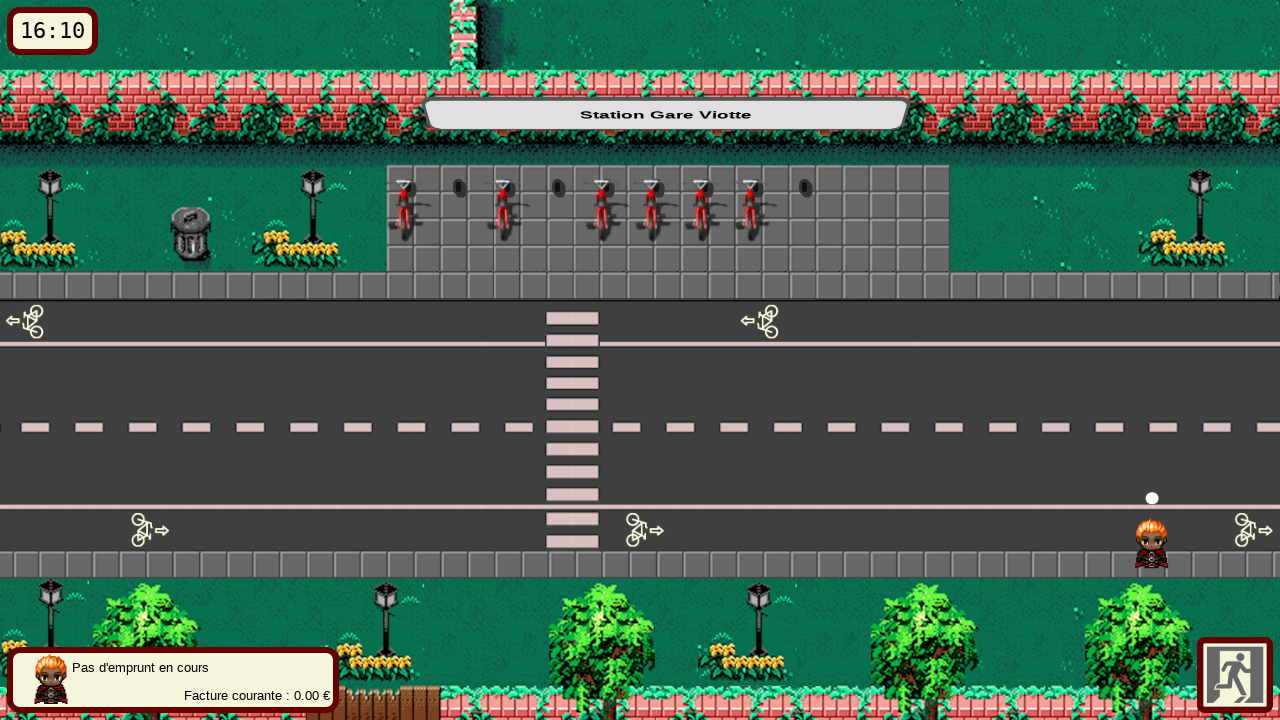

Clicked on an available bike at a station slot at (409, 187) on #bornes .borne[data-velo]
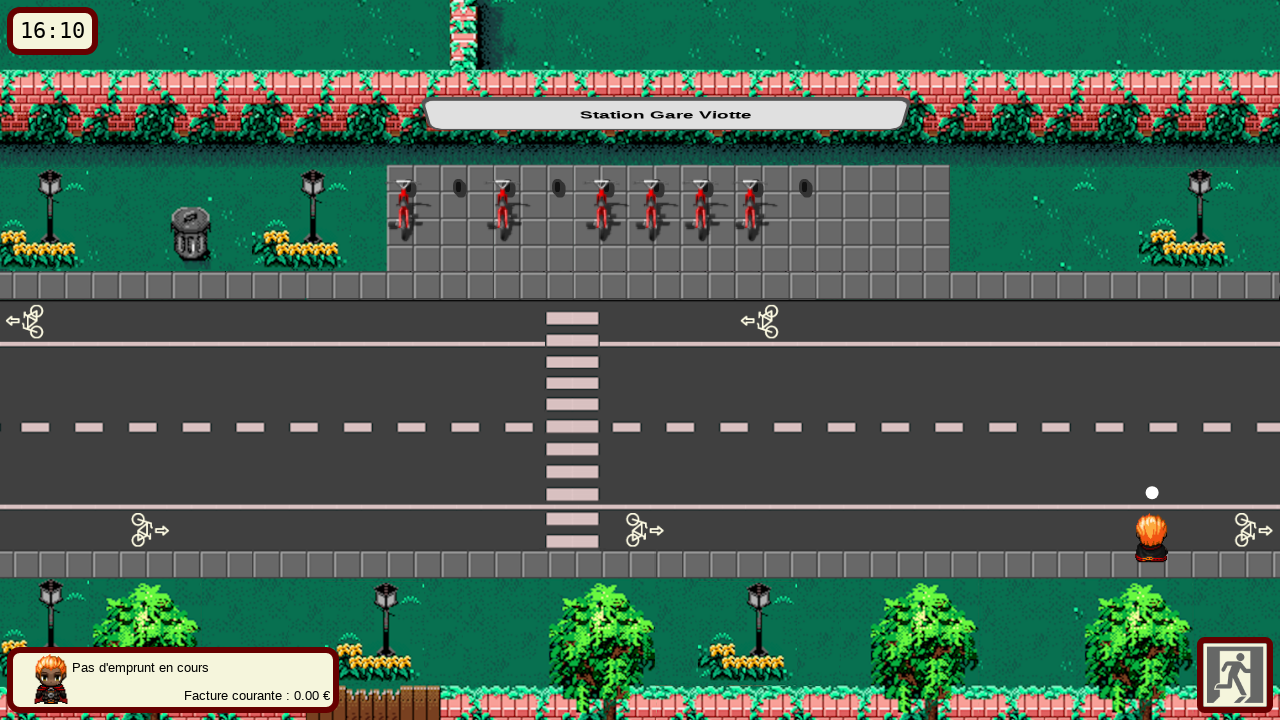

Set up dialog handler to accept confirmation
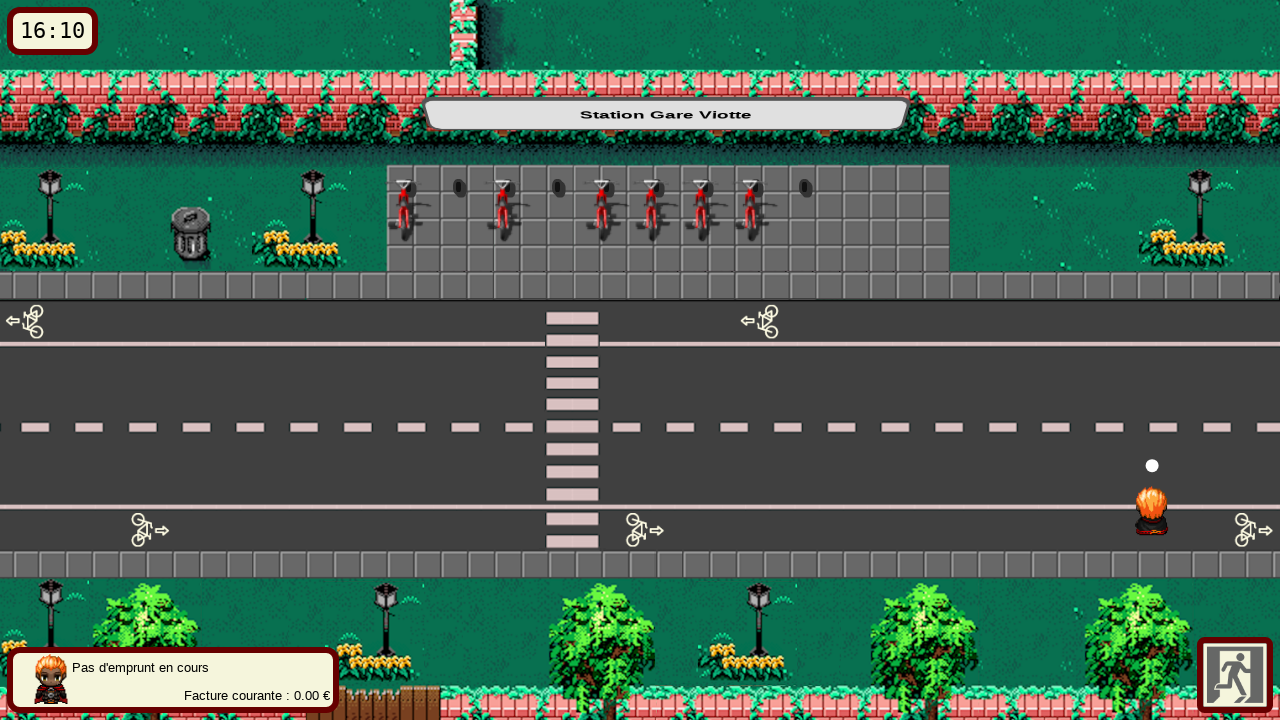

Waited 1 second for bike borrowing to complete
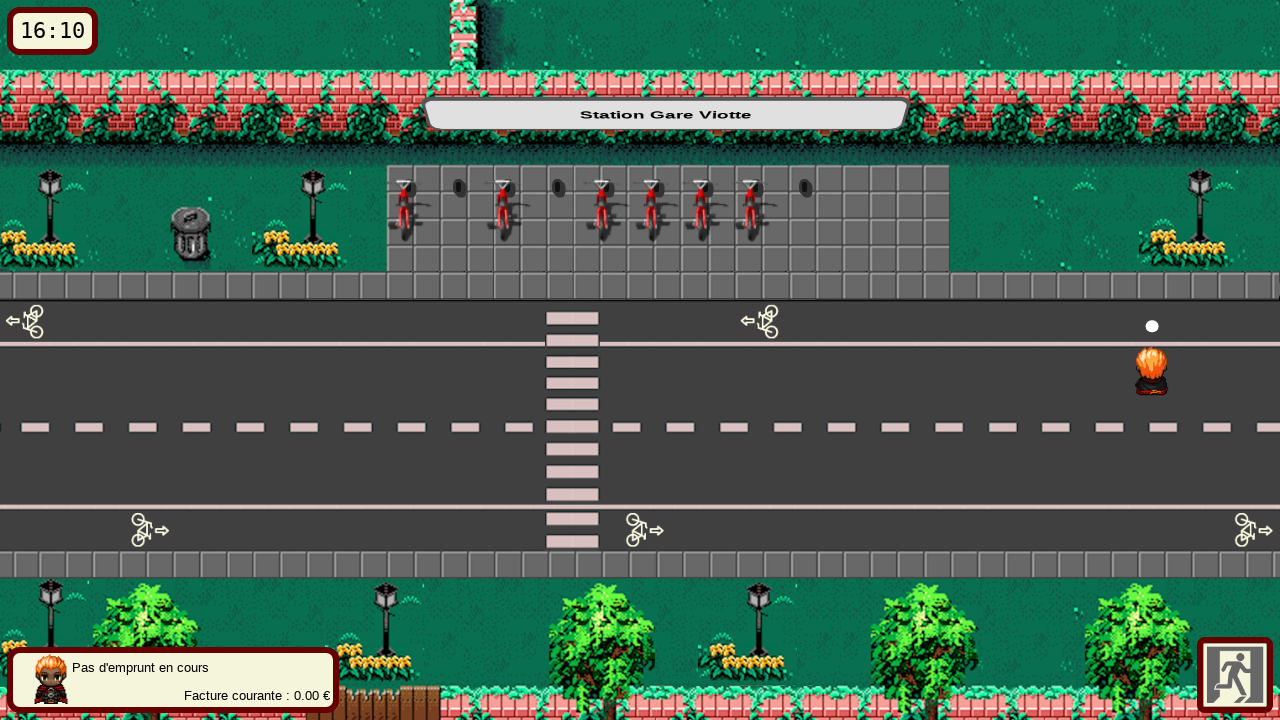

Clicked button to exit the station at (32, 146) on .btnExitStation
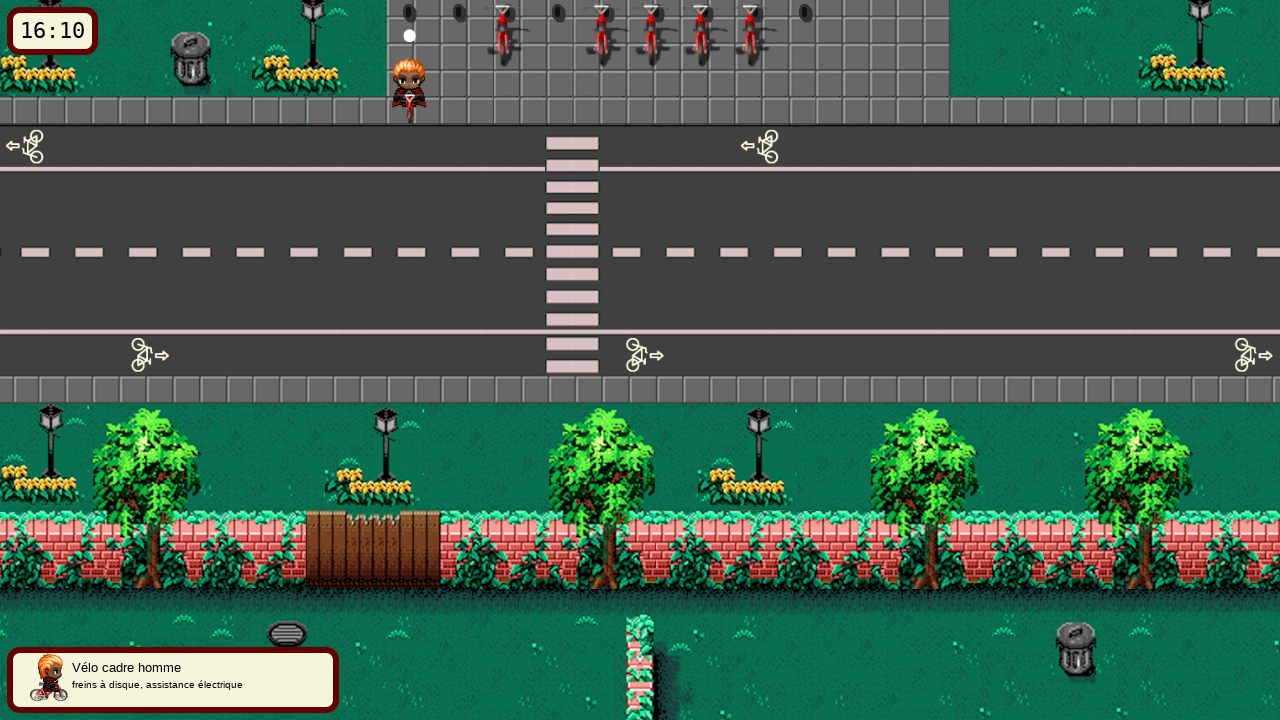

Waited 4 seconds for exit animation and return to map view
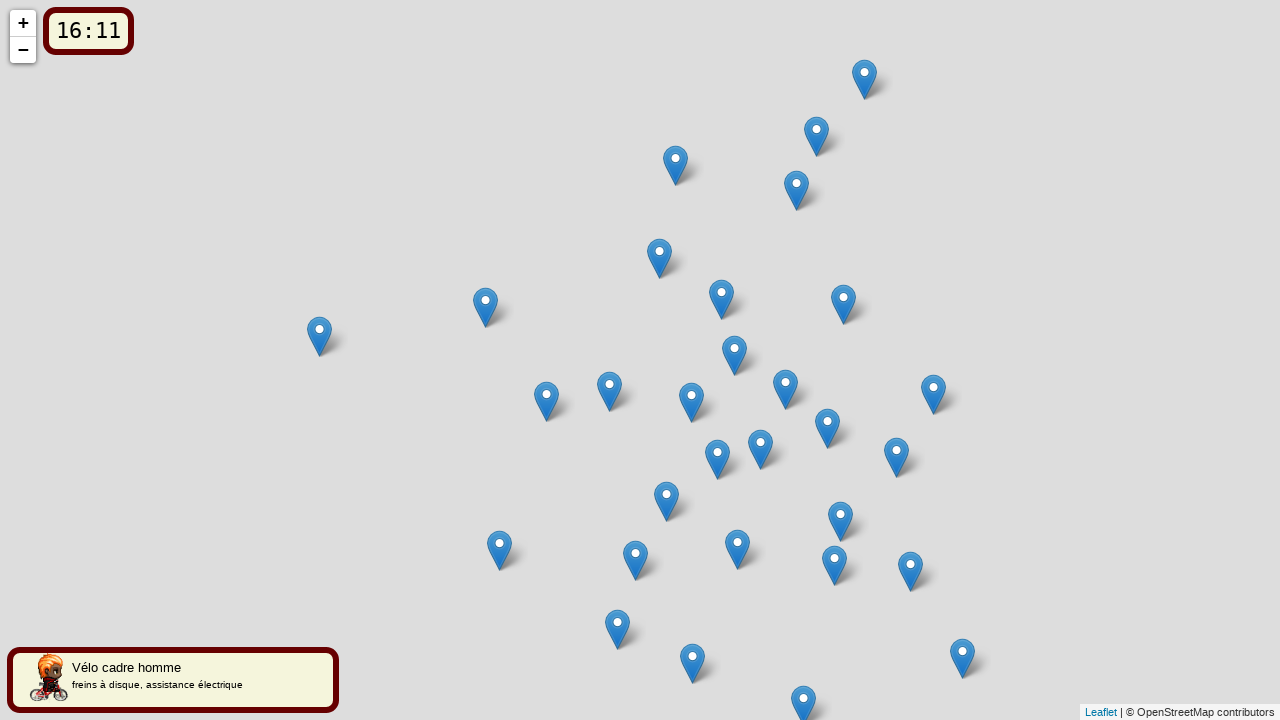

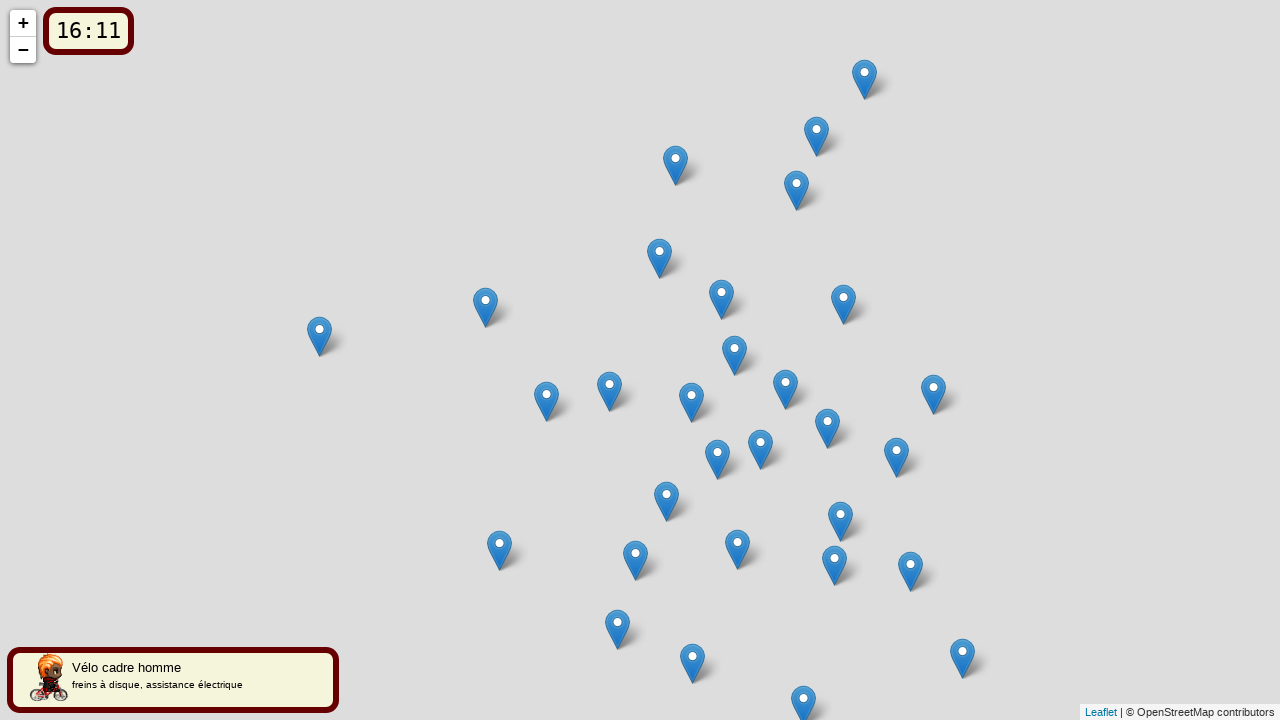